Tests ascending sort order on a data table with semantic class attributes by clicking the "Due" column header and verifying values are sorted in ascending order

Starting URL: http://the-internet.herokuapp.com/tables

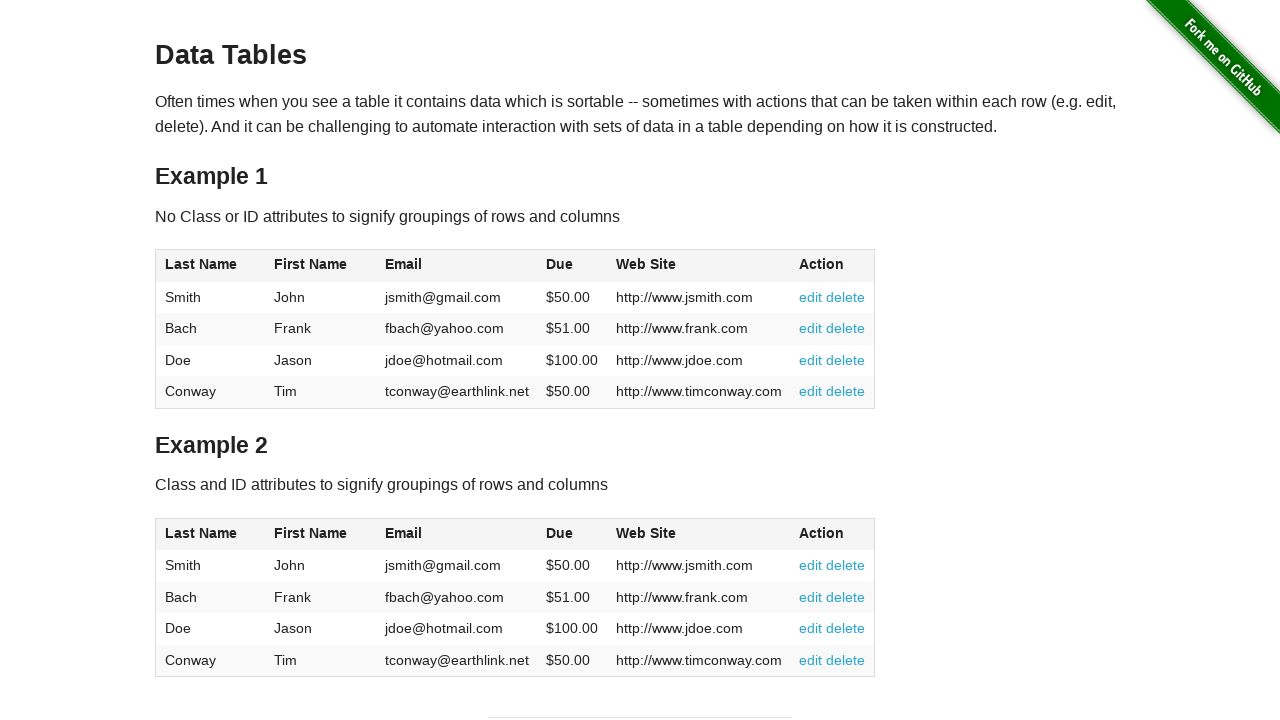

Navigated to the data table page
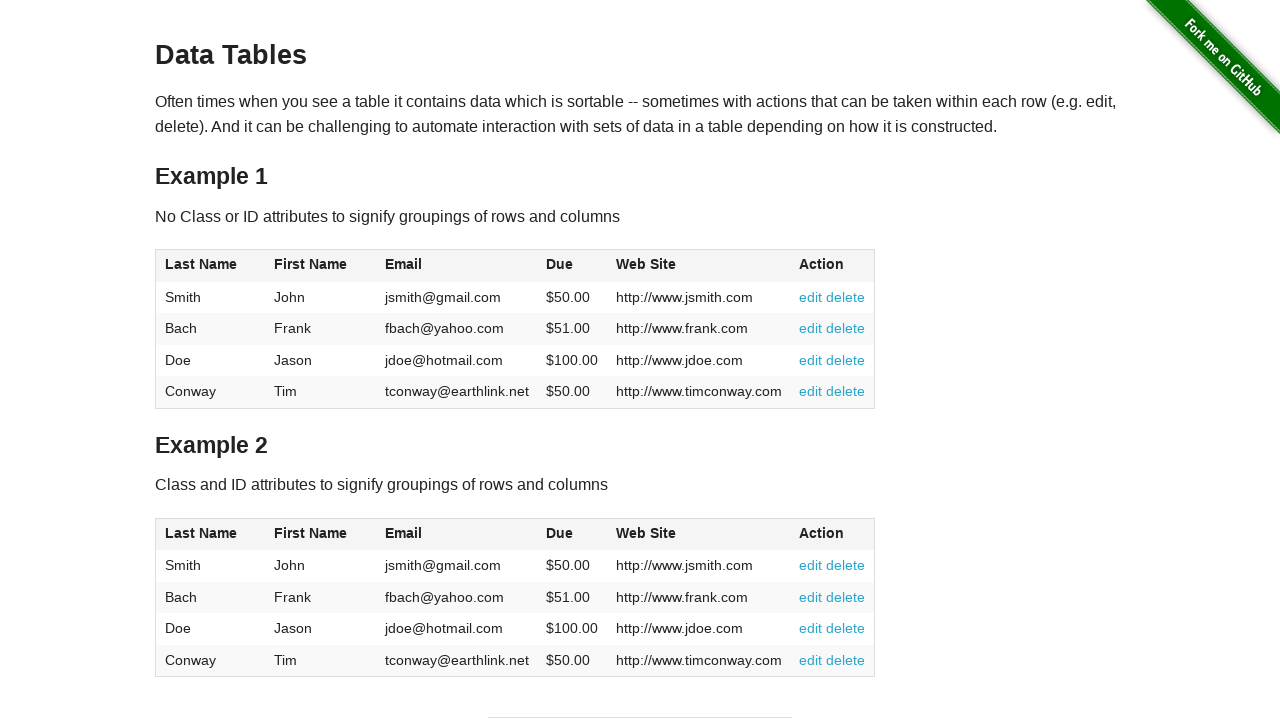

Clicked Due column header to sort in ascending order at (560, 533) on #table2 thead .dues
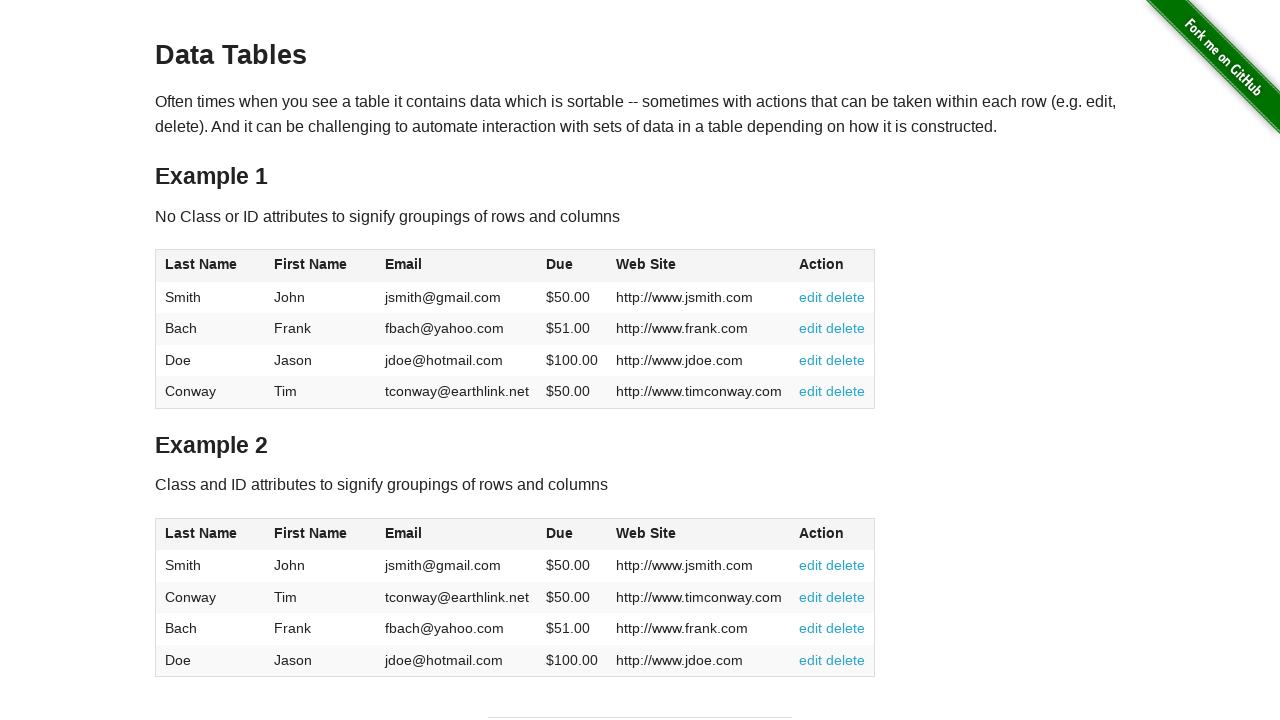

Verified sorted table data is present and values are in ascending order
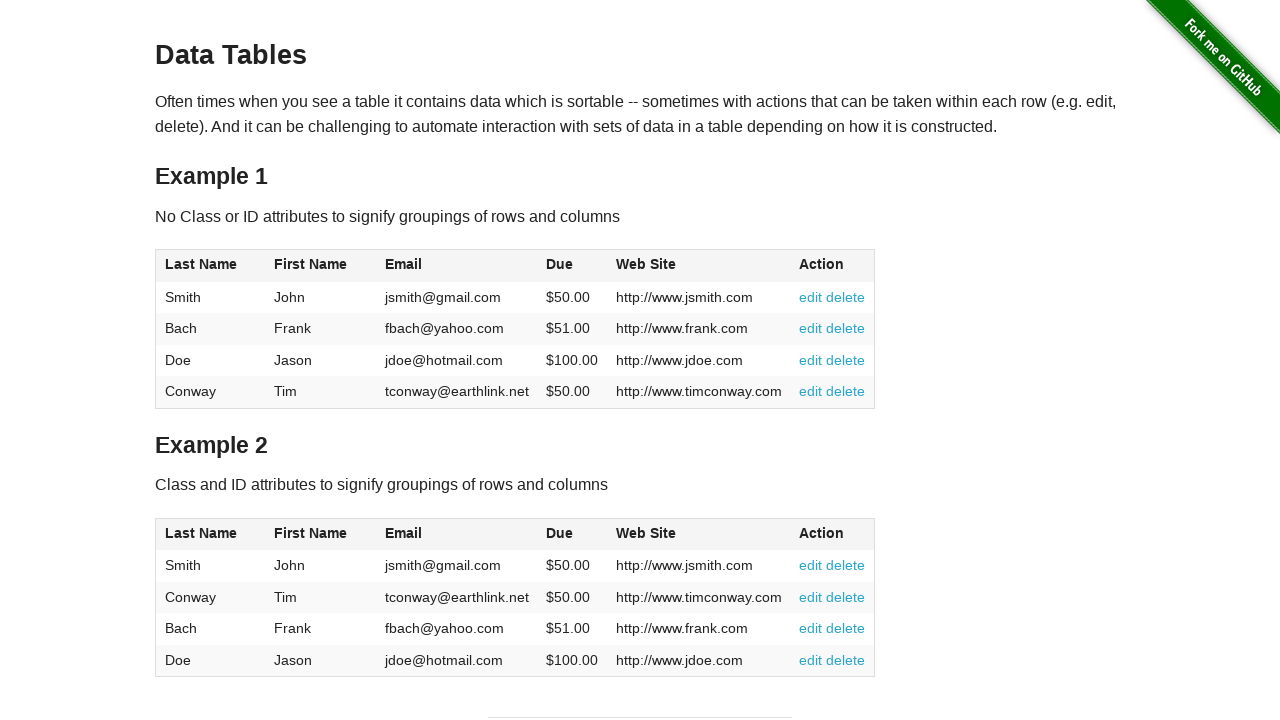

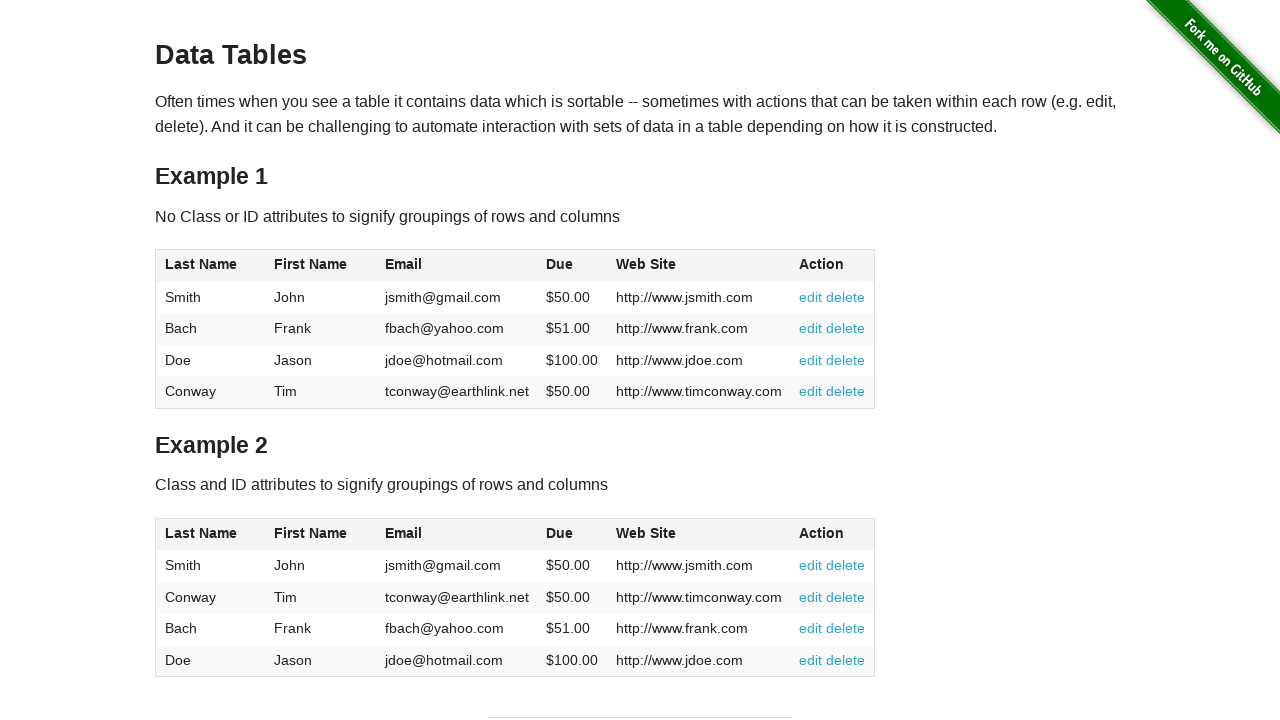